Tests registration form validation by submitting a registration form with an invalid email format and verifying that an error message is displayed

Starting URL: https://b2c.passport.rt.ru

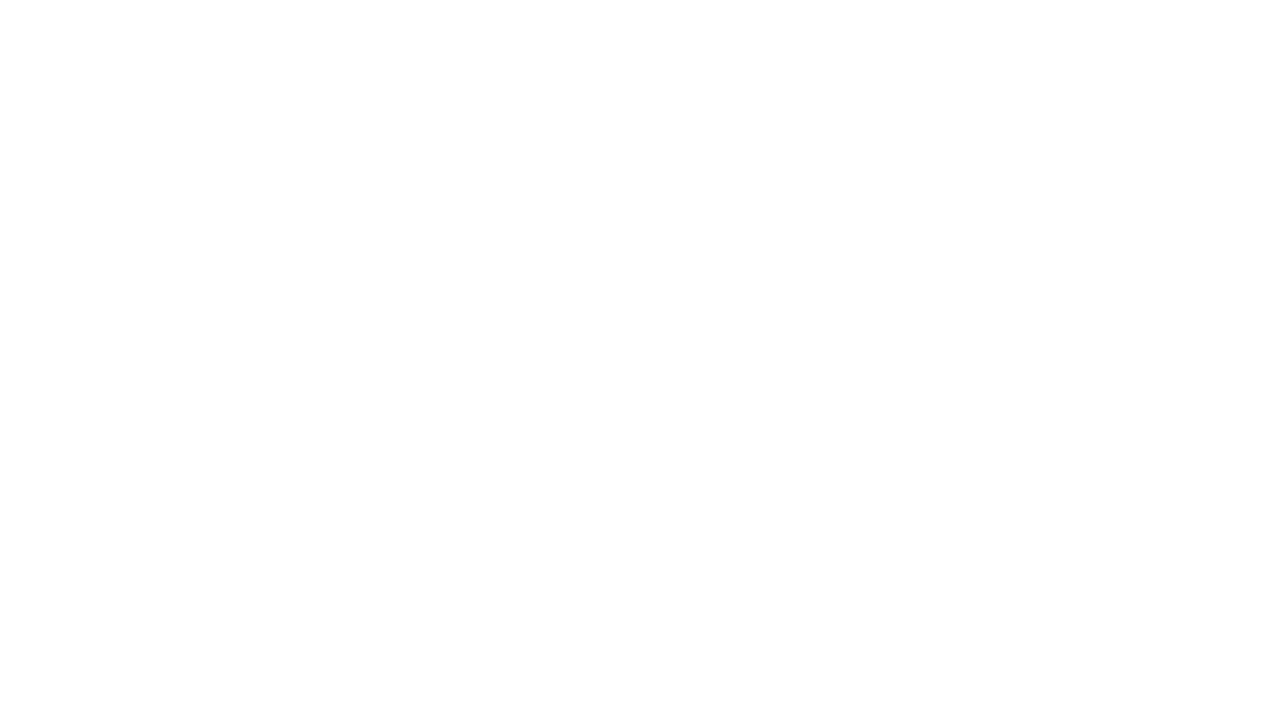

Clicked registration button at (1010, 478) on #kc-register
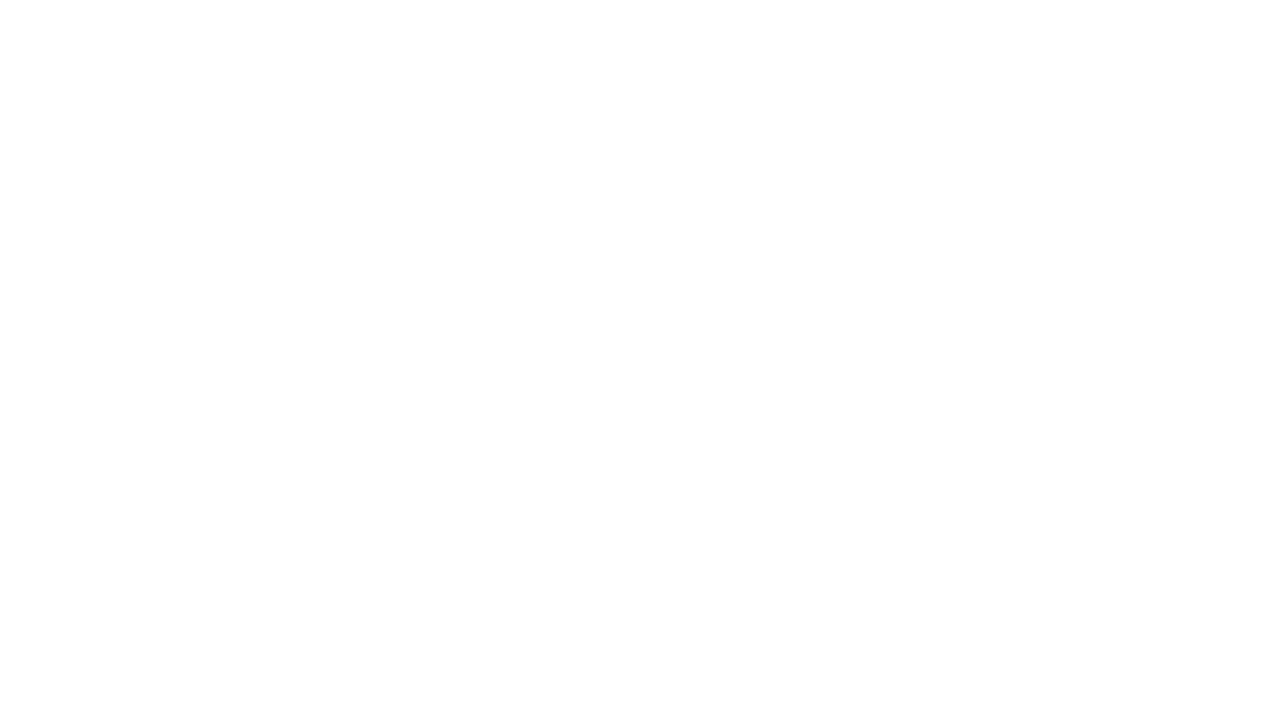

Filled first name field with 'Петр' on input[name="firstName"]
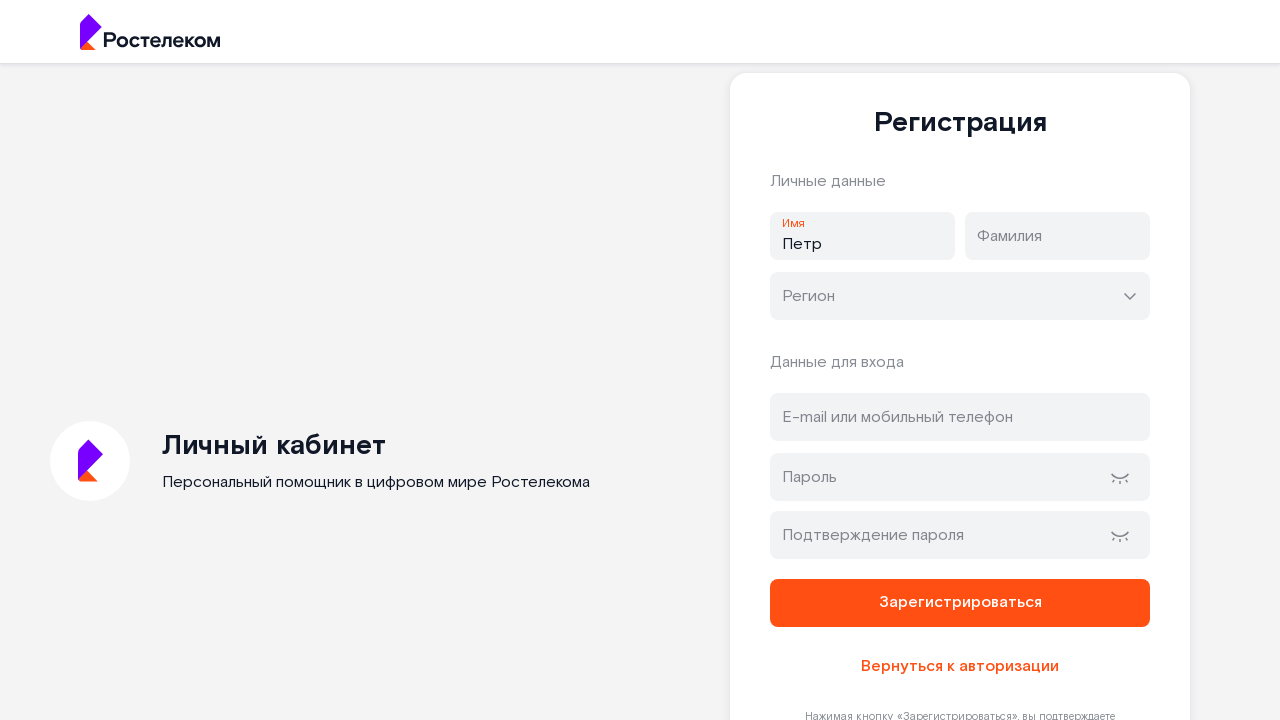

Filled last name field with 'Петров' on input[name="lastName"]
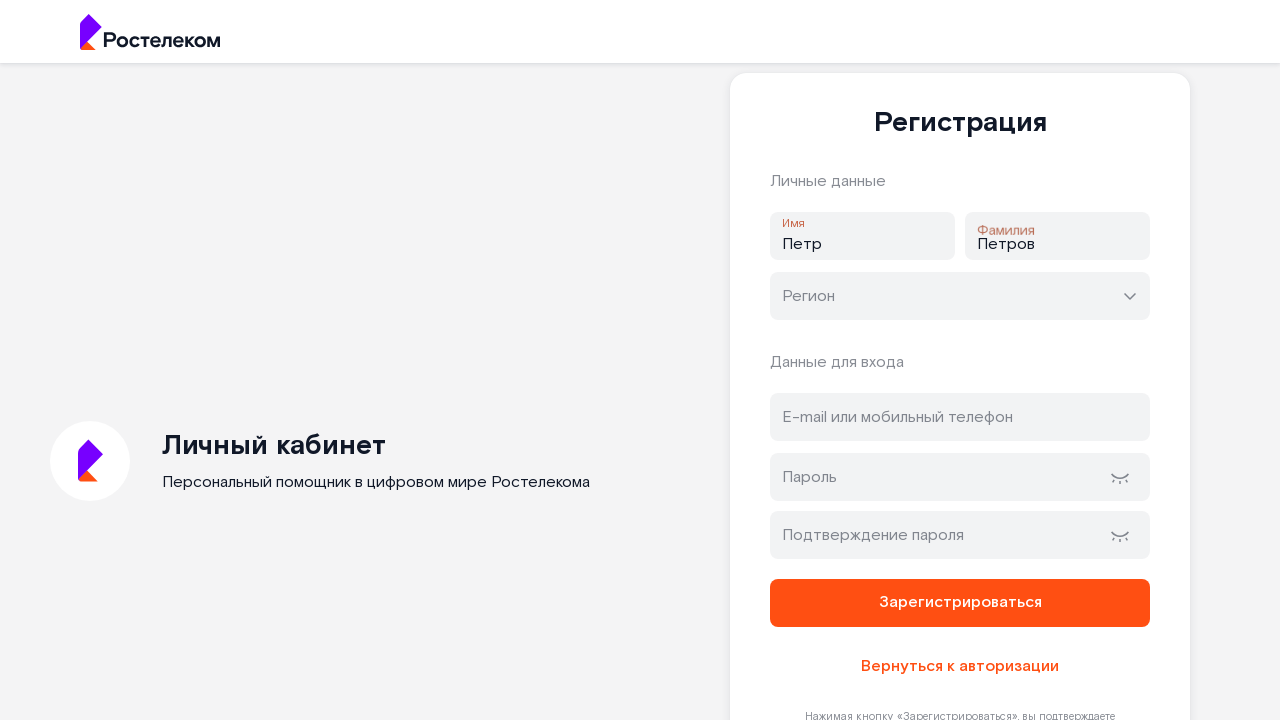

Filled address field with invalid email format 'petrov@.mail.ru' on #address
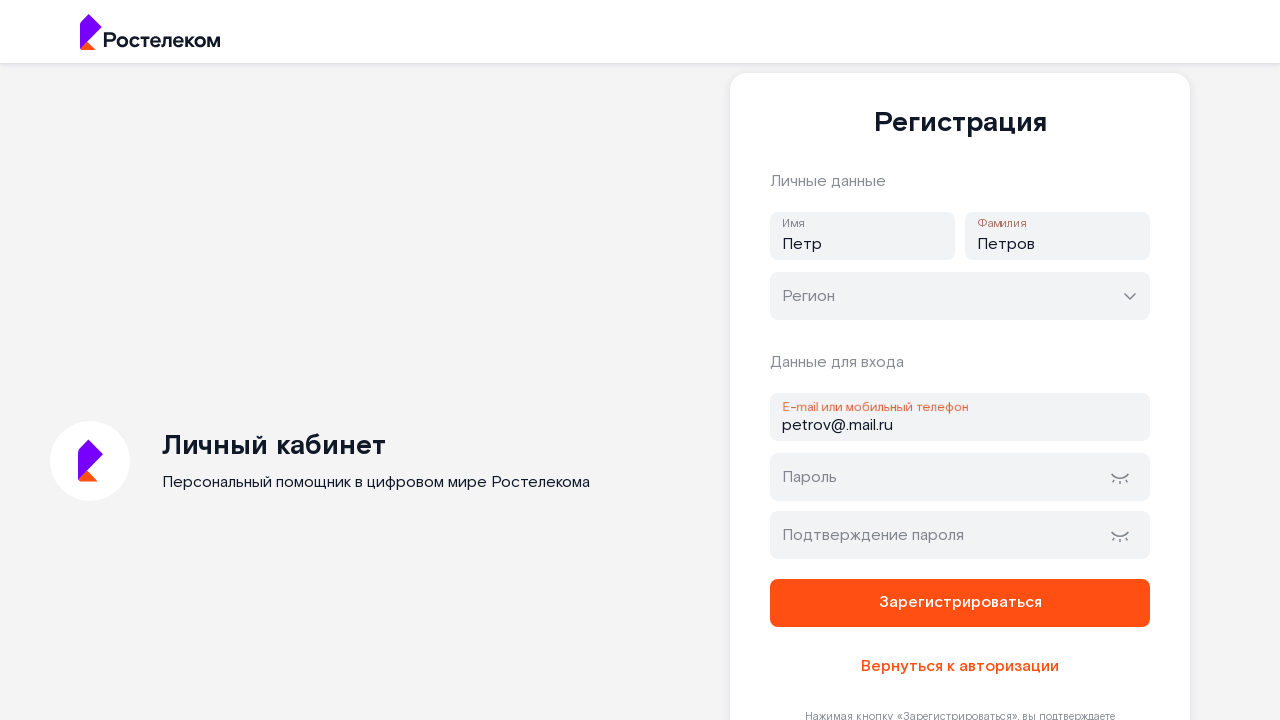

Filled password field with '111222333Bb' on //*[@id="password"]
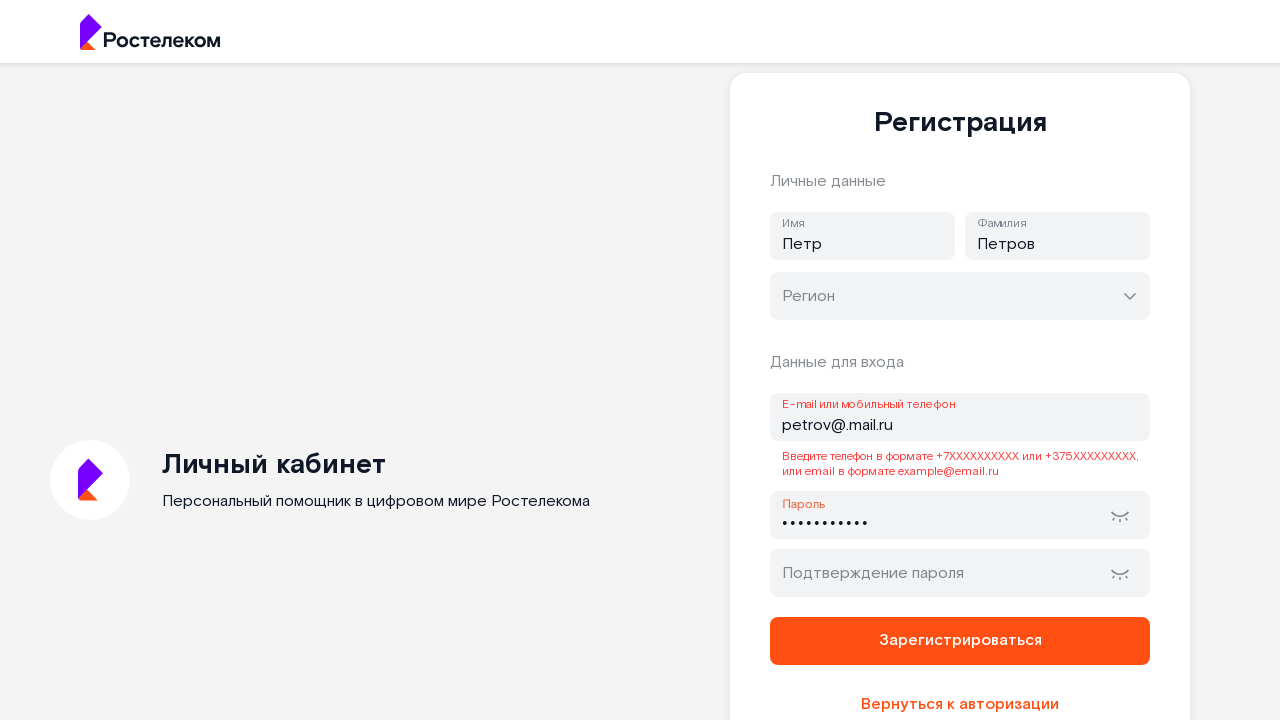

Filled password confirmation field with '111222333Bb' on //*[@id="password-confirm"]
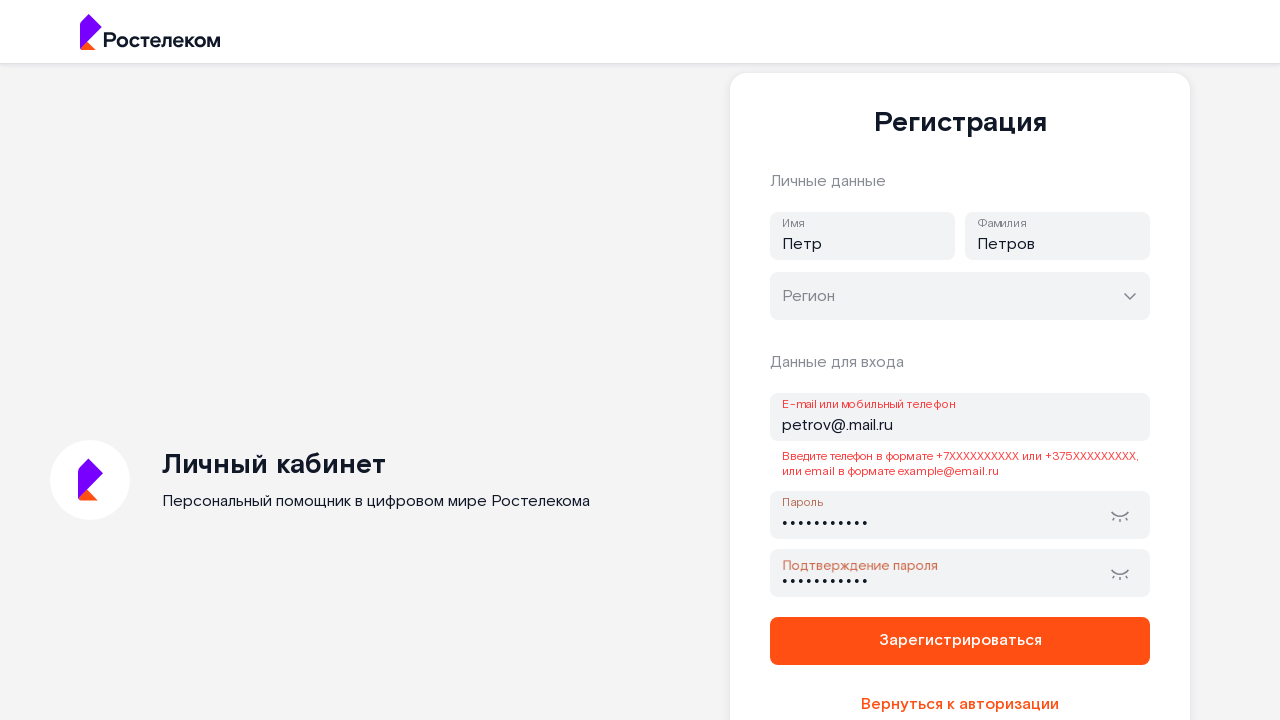

Clicked registration form submit button at (960, 641) on xpath=//*[@id="page-right"]/div[1]/div[1]/div[1]/form[1]/button[1]
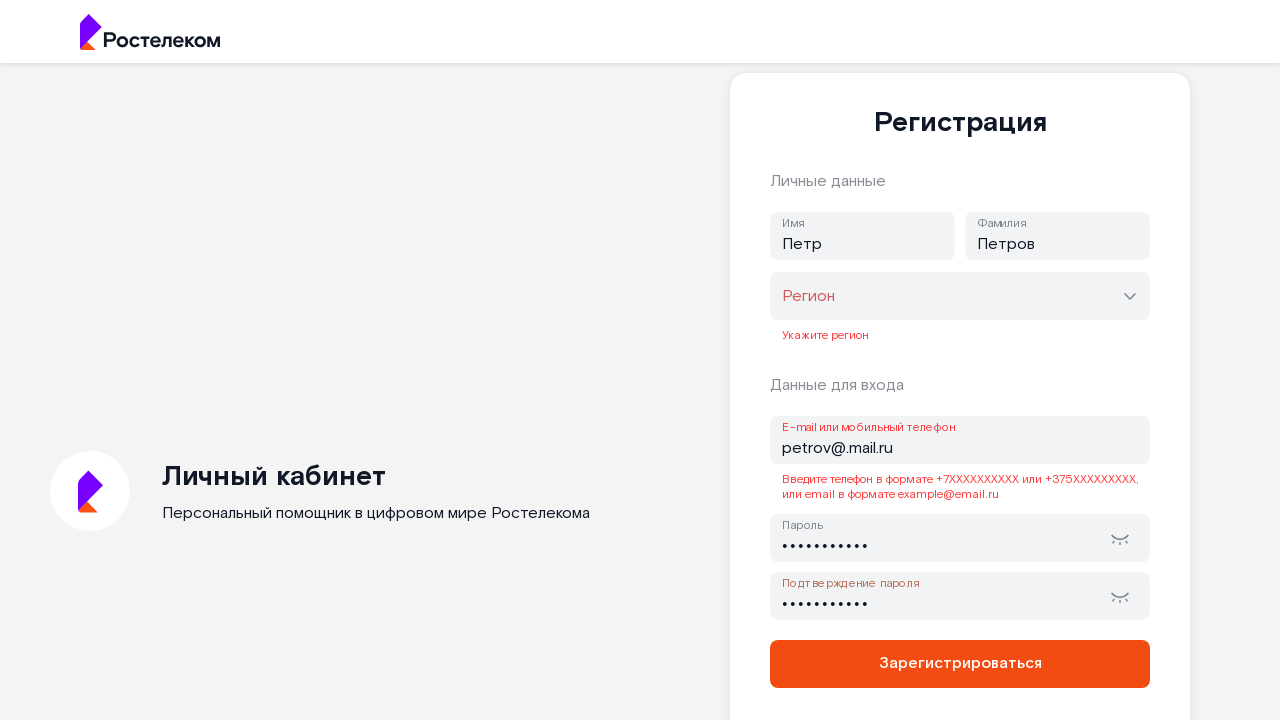

Error message appeared on registration form
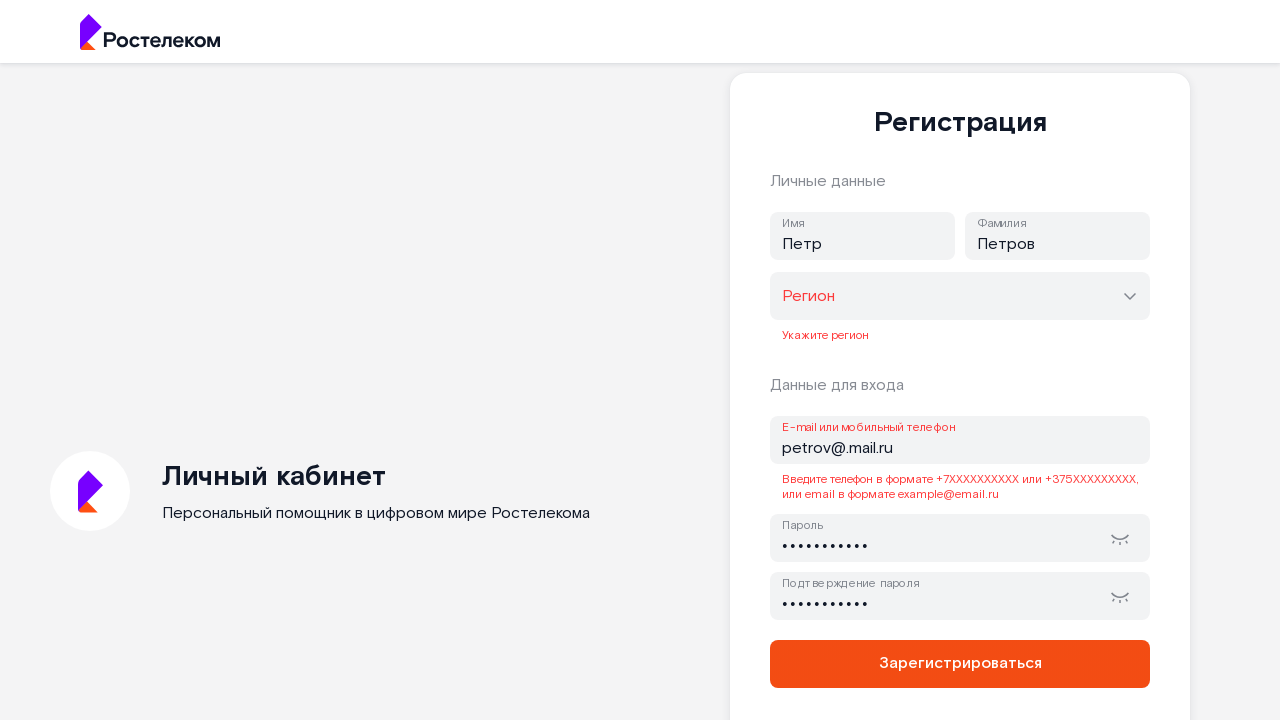

Located error message element
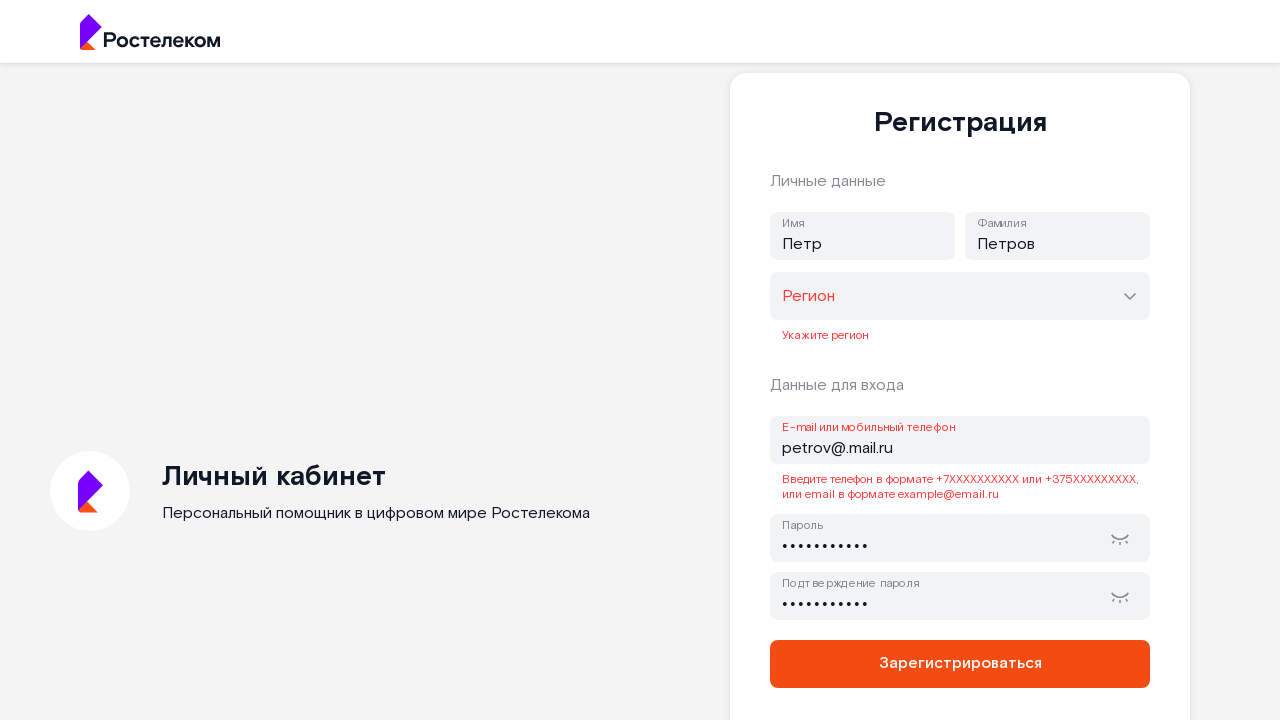

Verified error message contains 'Введите телефон в формате'
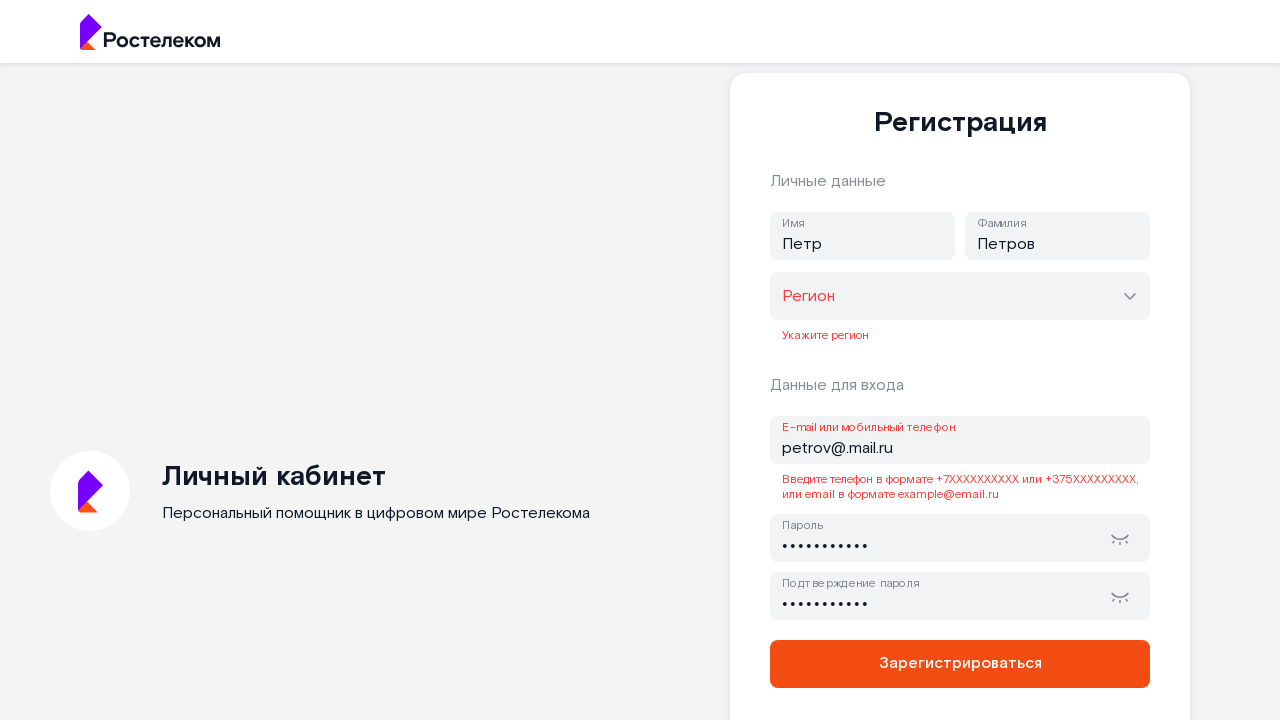

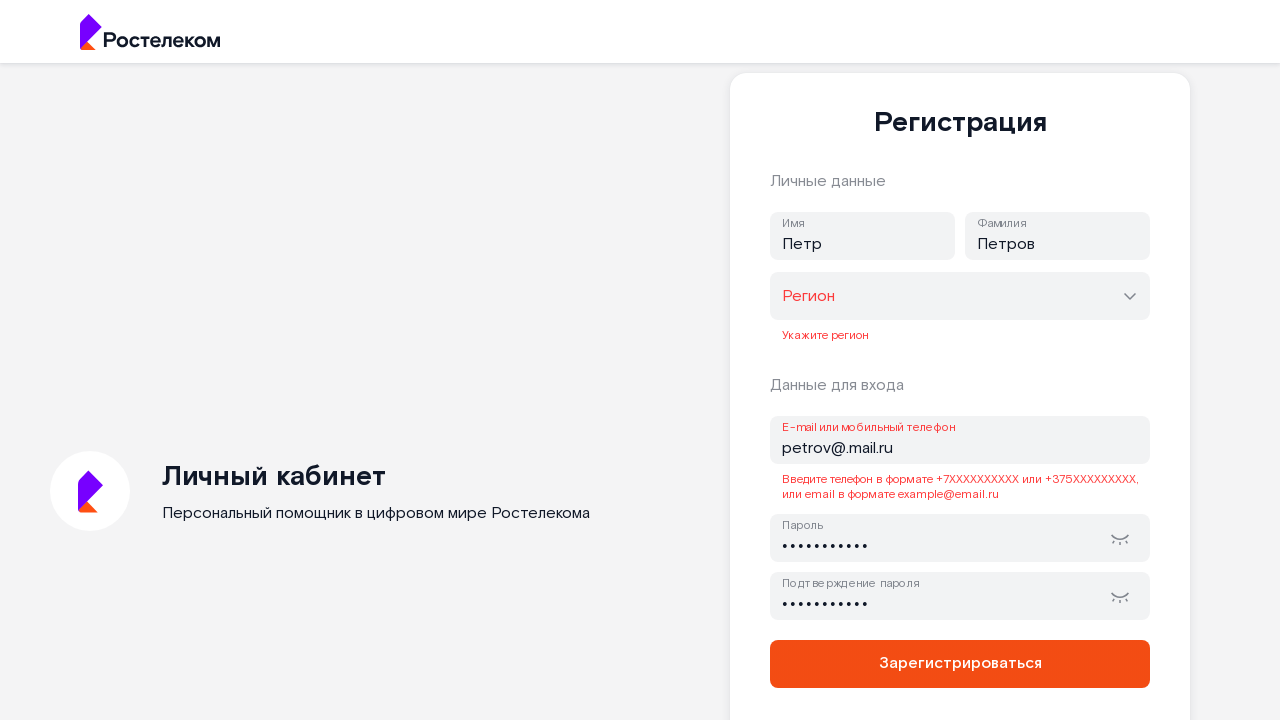